Navigates to the DemoQA text-box page and sets the browser window to fullscreen mode to verify fullscreen functionality works.

Starting URL: https://demoqa.com/text-box

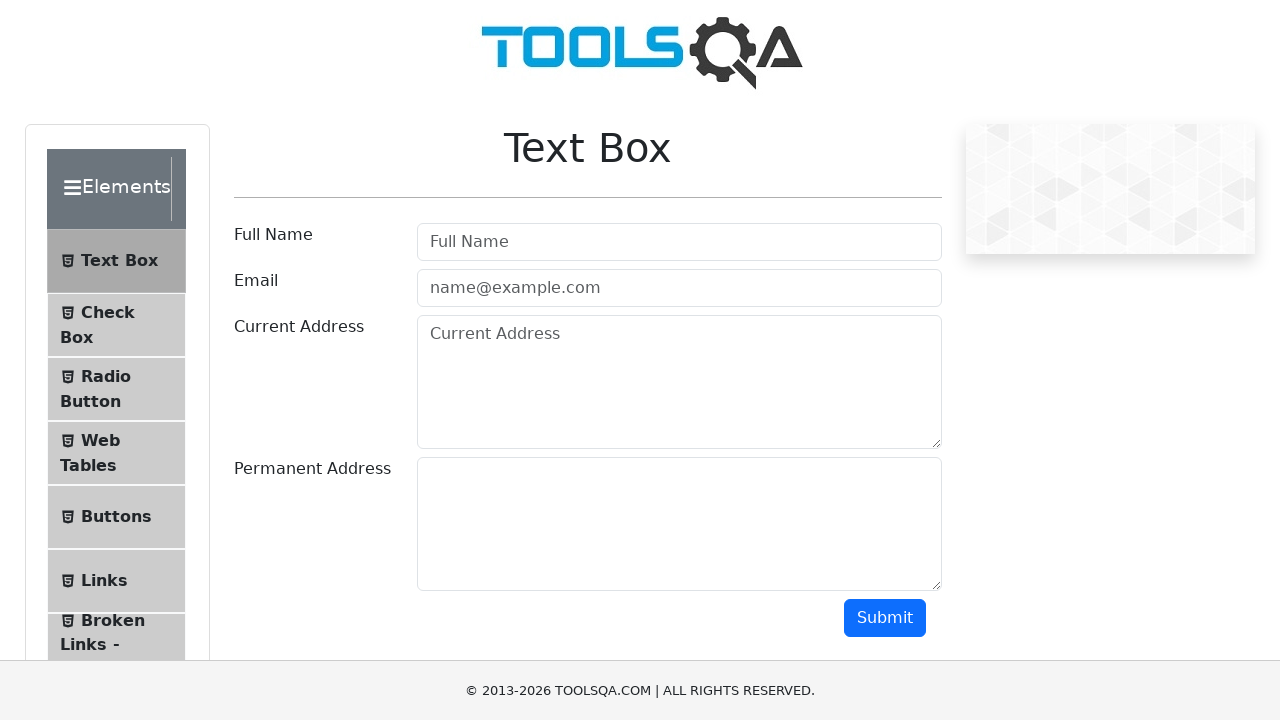

Navigated to DemoQA text-box page
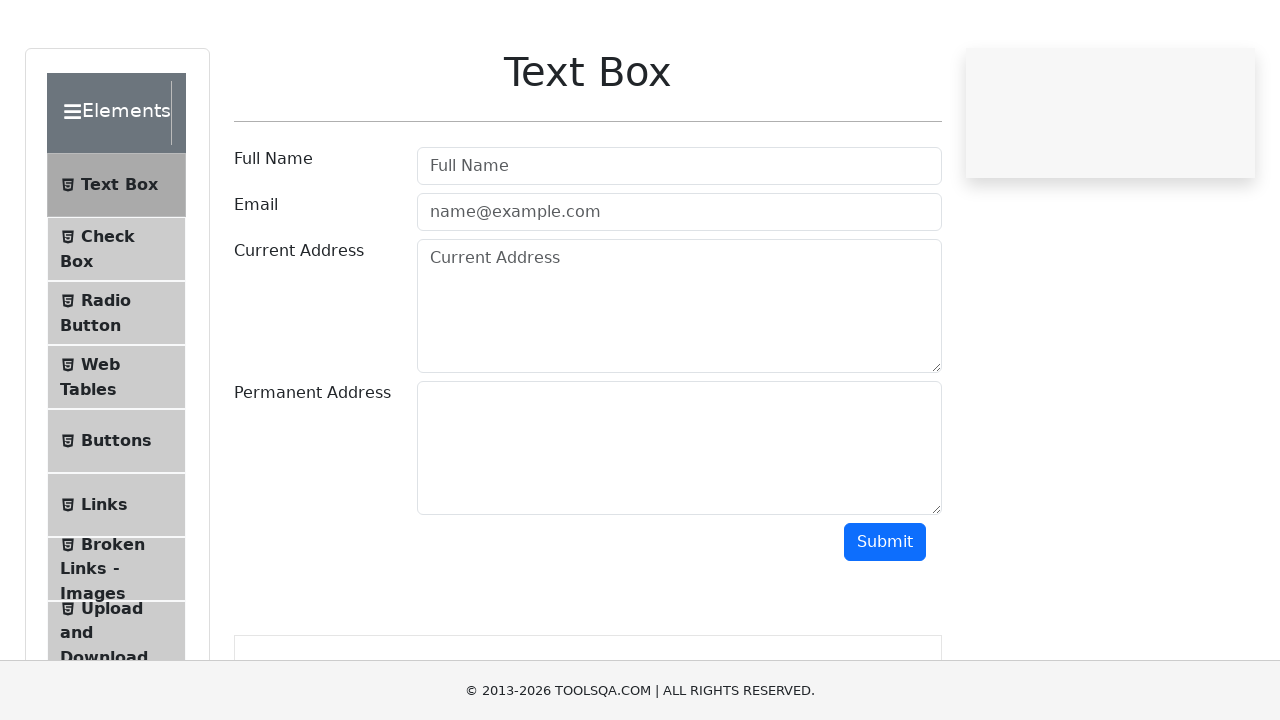

Set browser window to fullscreen mode (1920x1080)
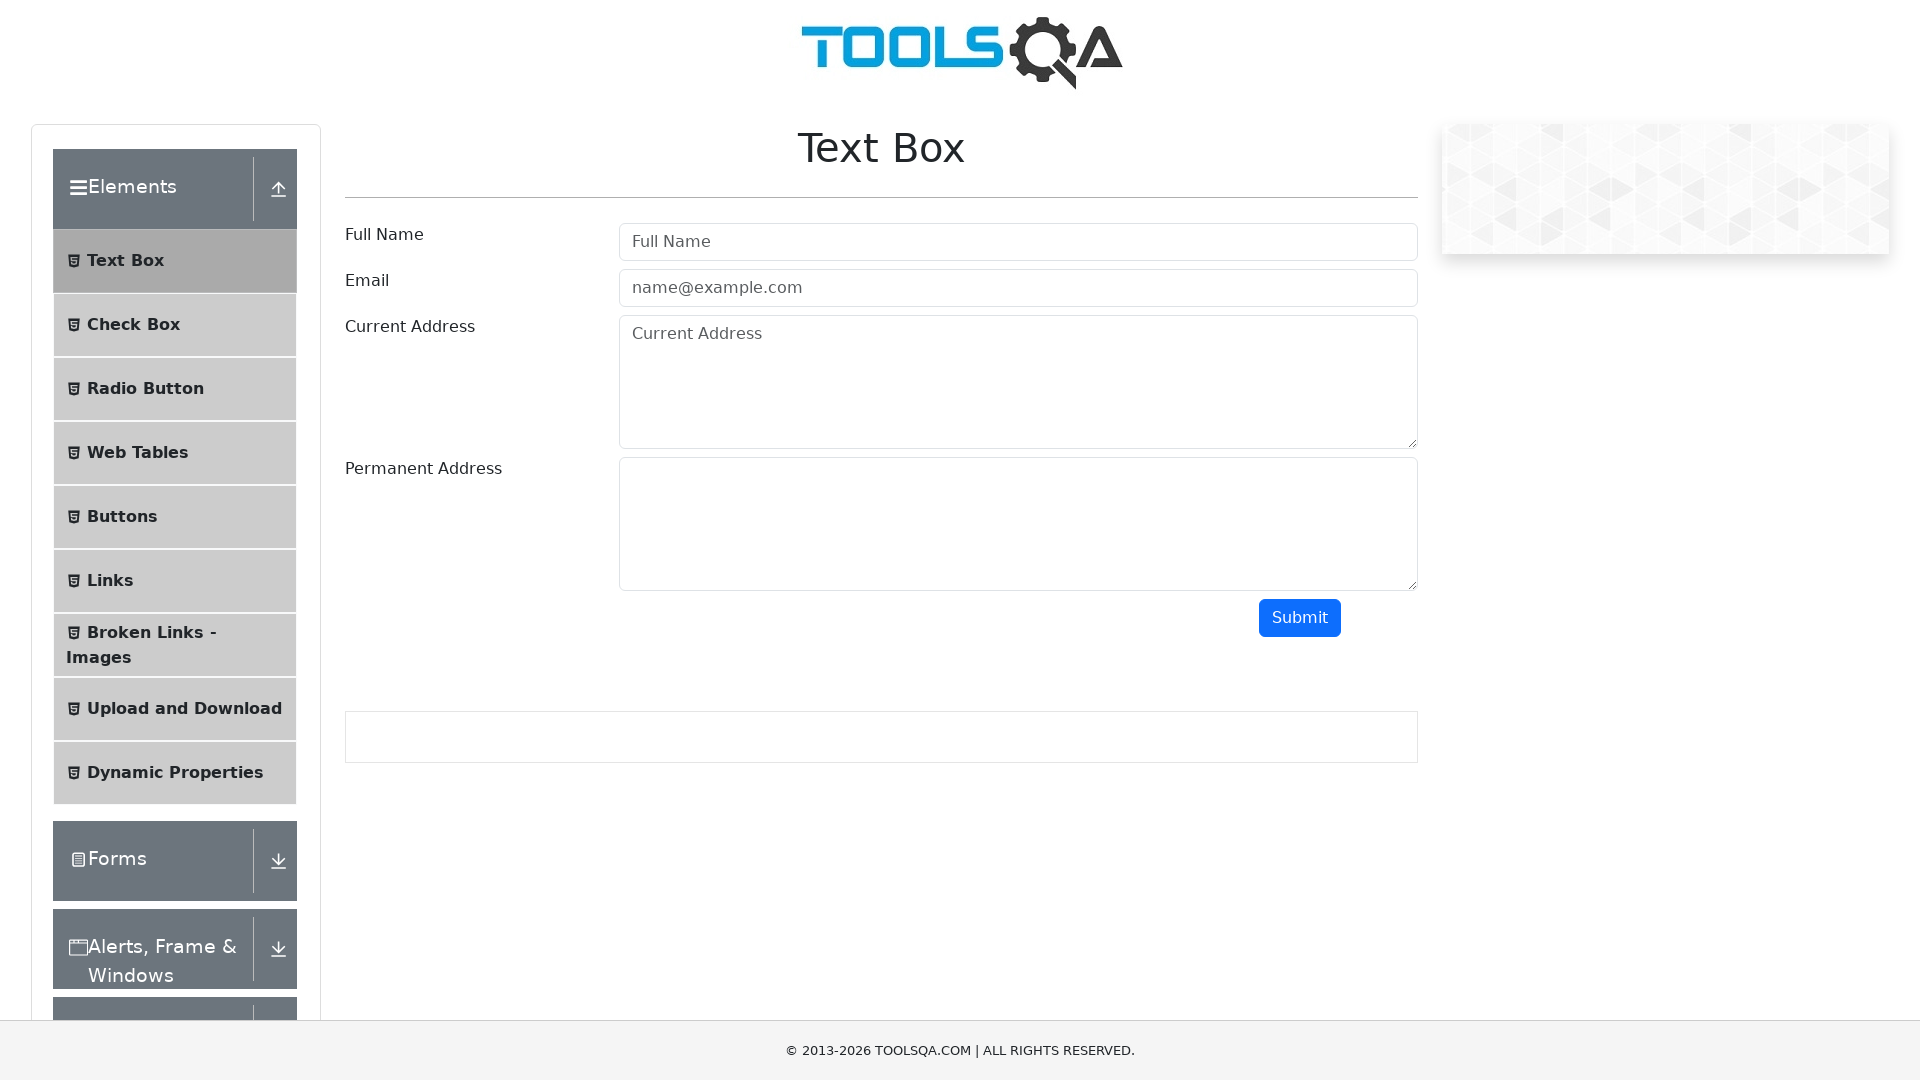

Waited 2 seconds to observe fullscreen state
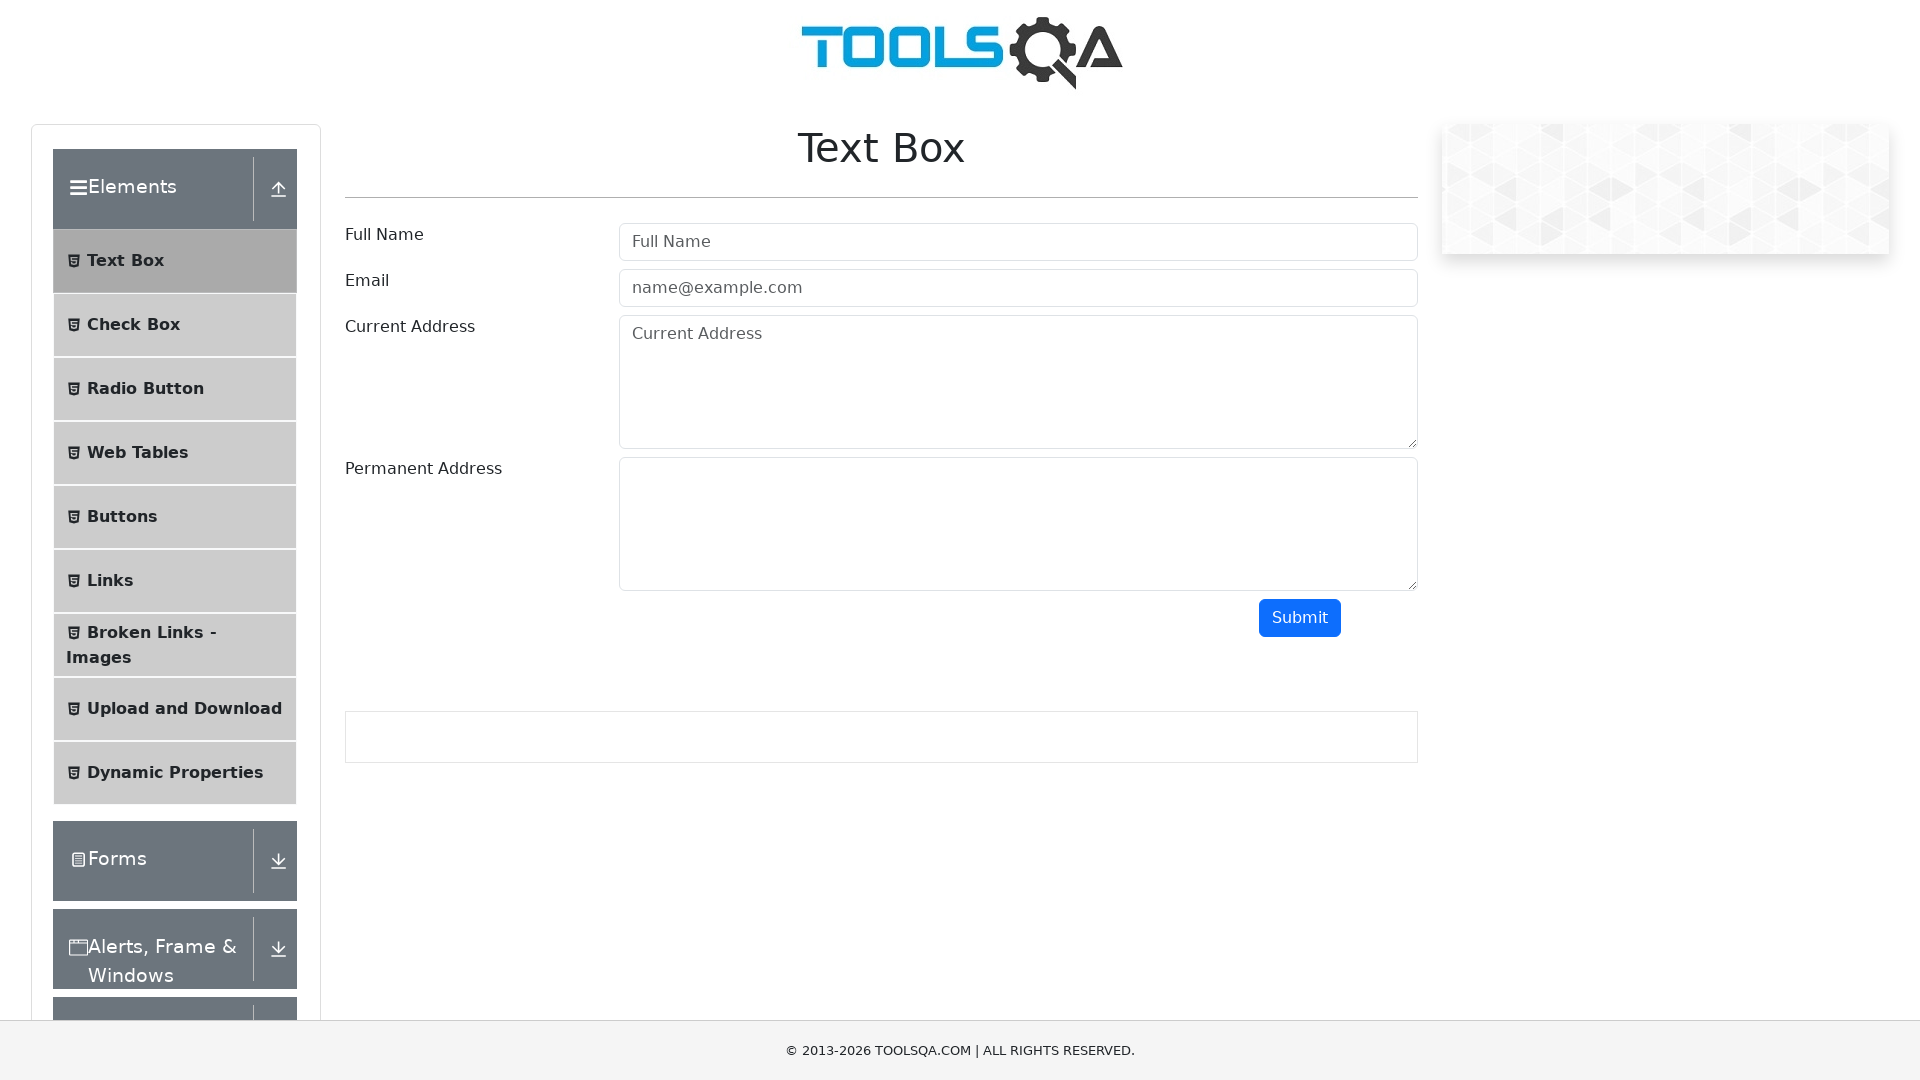

Verified page loaded correctly by locating userName element
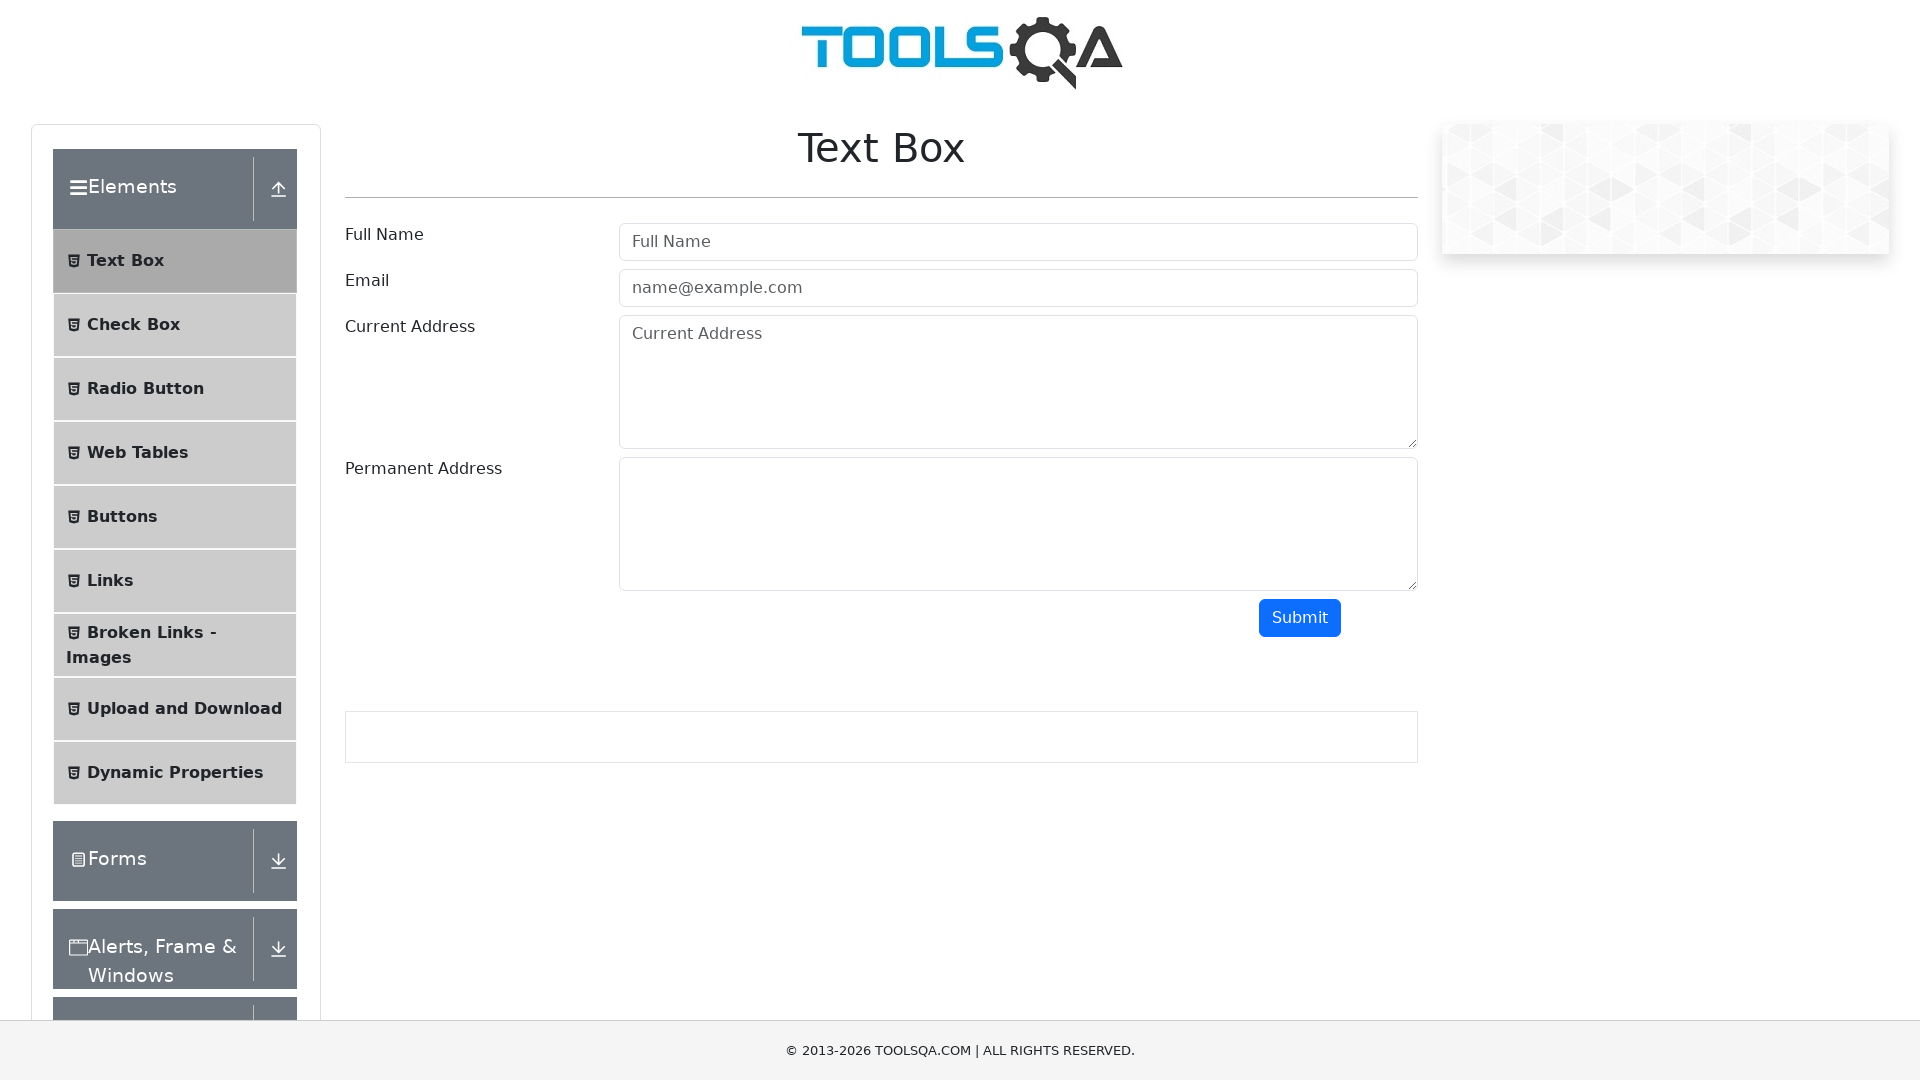

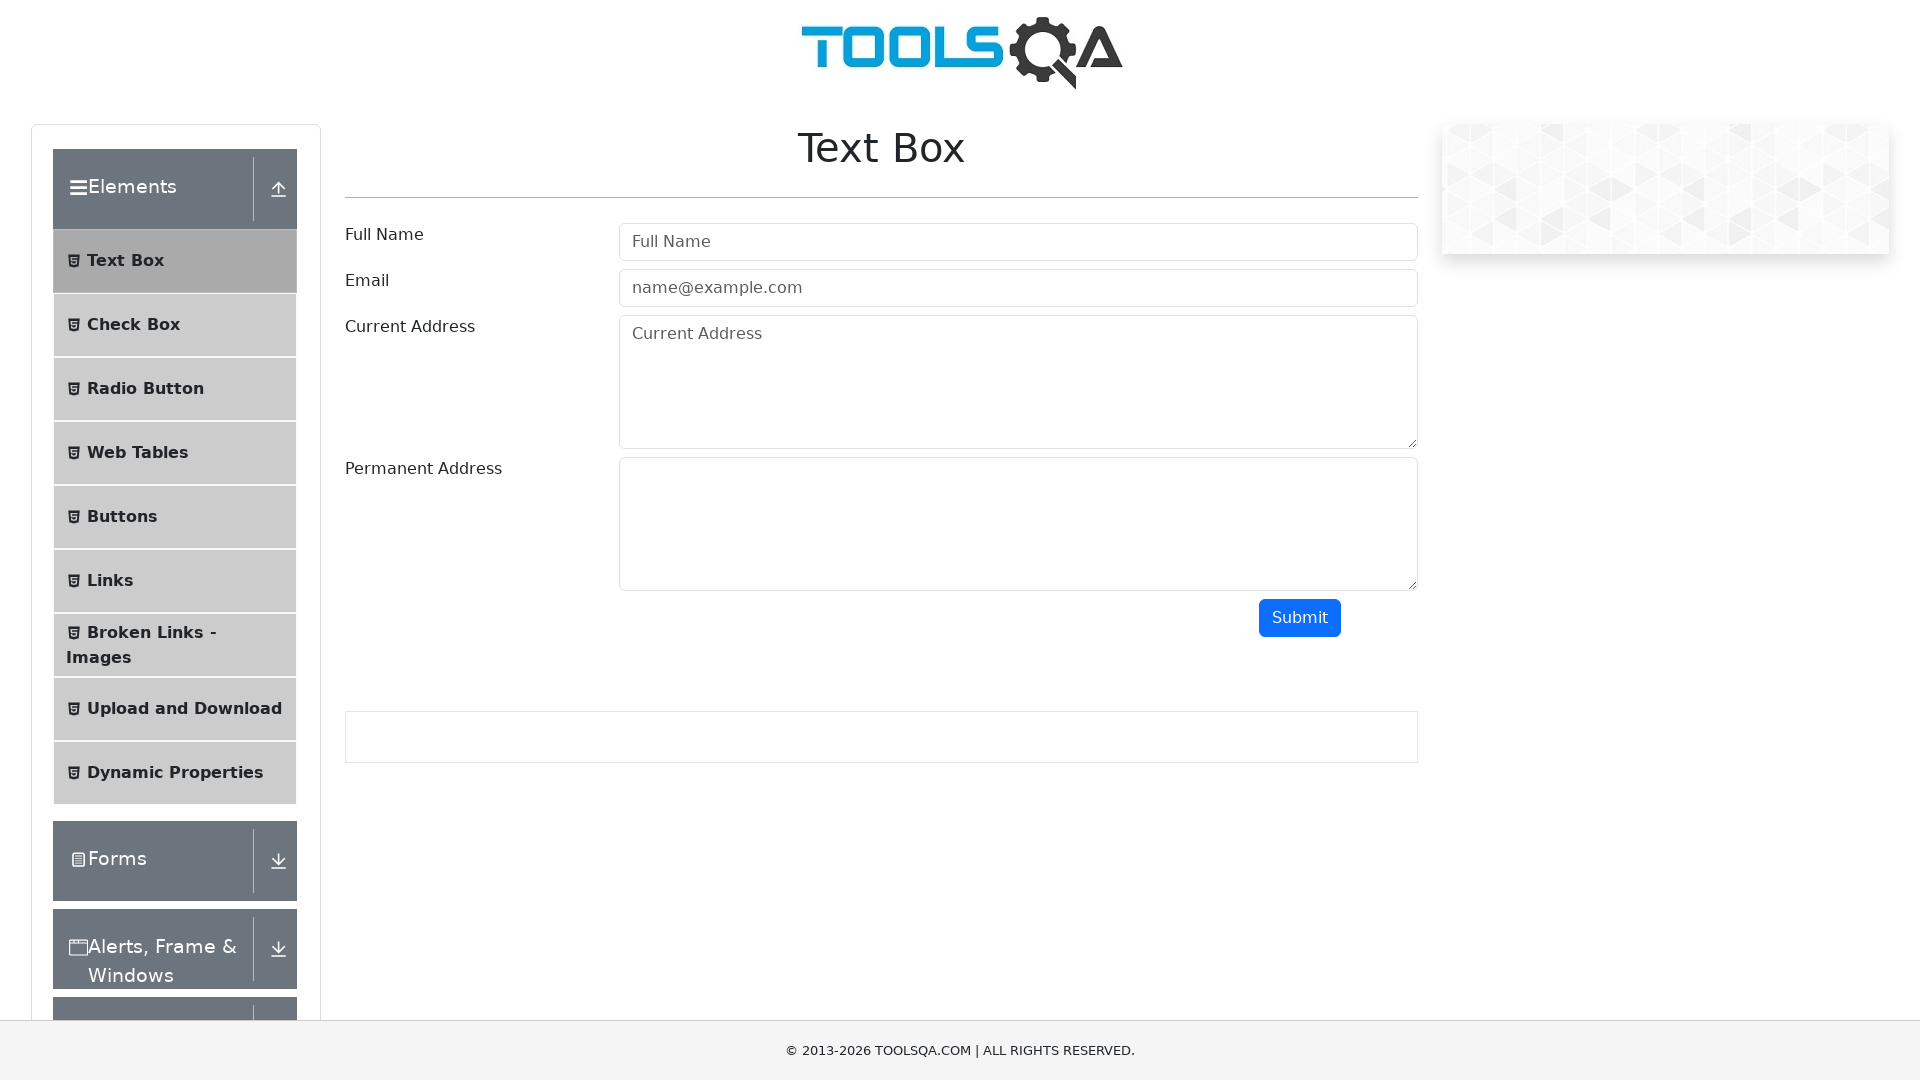